Tests the dynamic controls page by clicking Enable/Disable buttons and verifying the corresponding messages and textbox state changes

Starting URL: https://the-internet.herokuapp.com/dynamic_controls

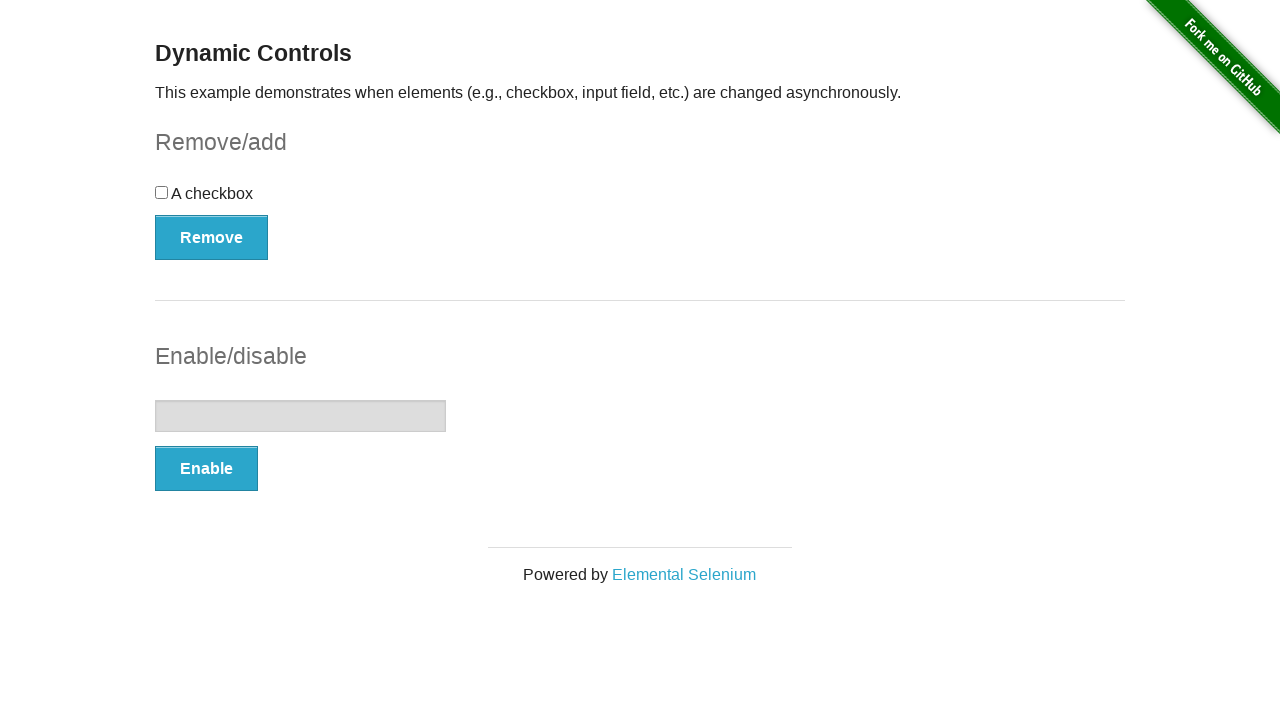

Clicked Enable button at (206, 469) on xpath=(//button)[2]
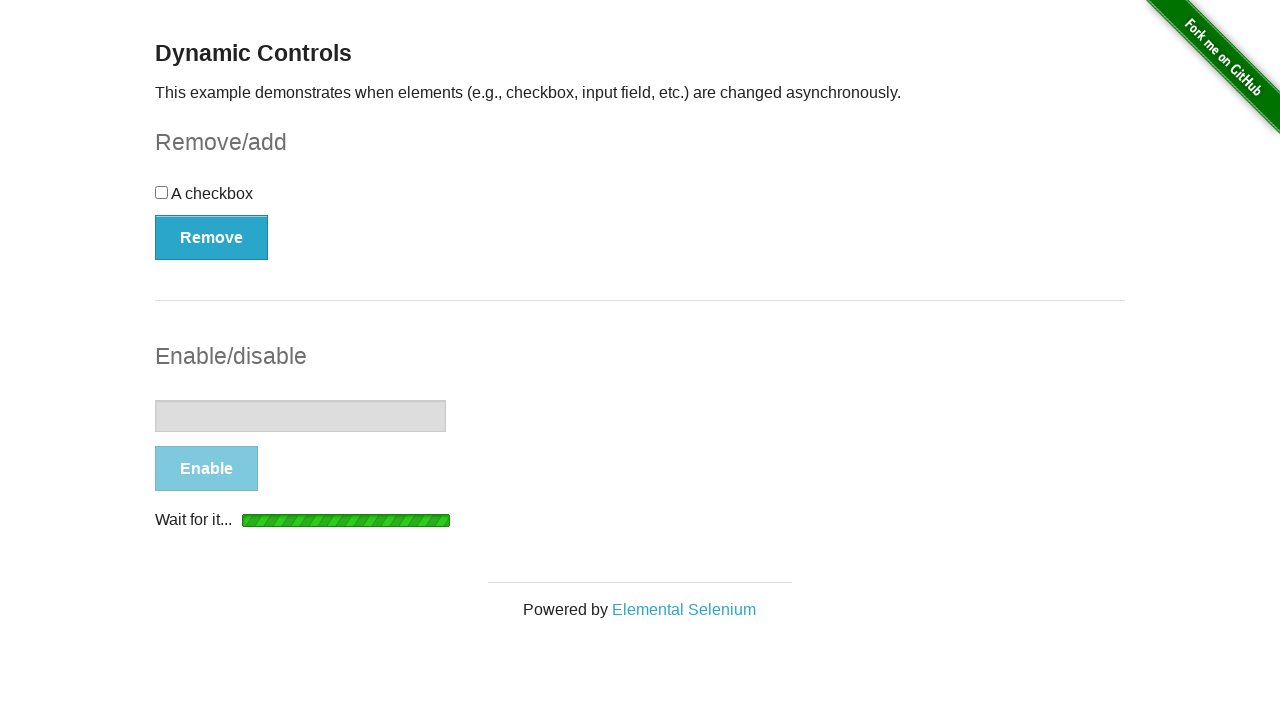

Waited for message element to appear
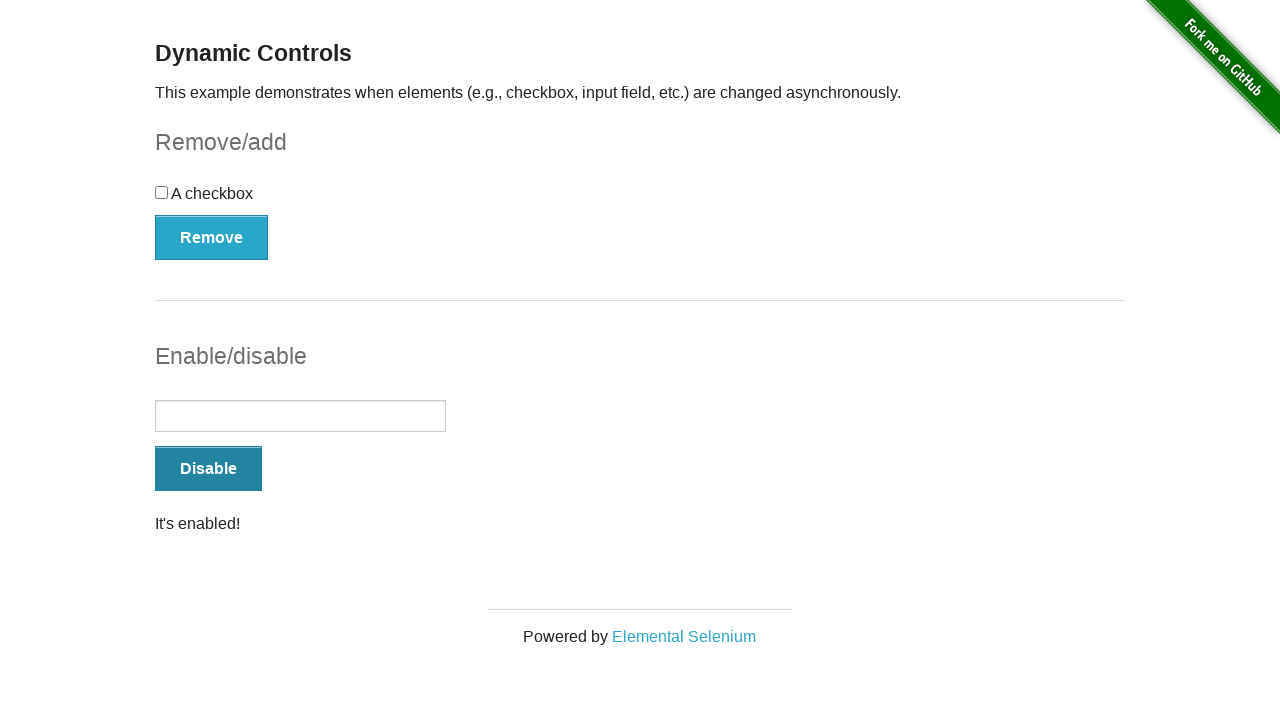

Verified 'It's enabled!' message is displayed
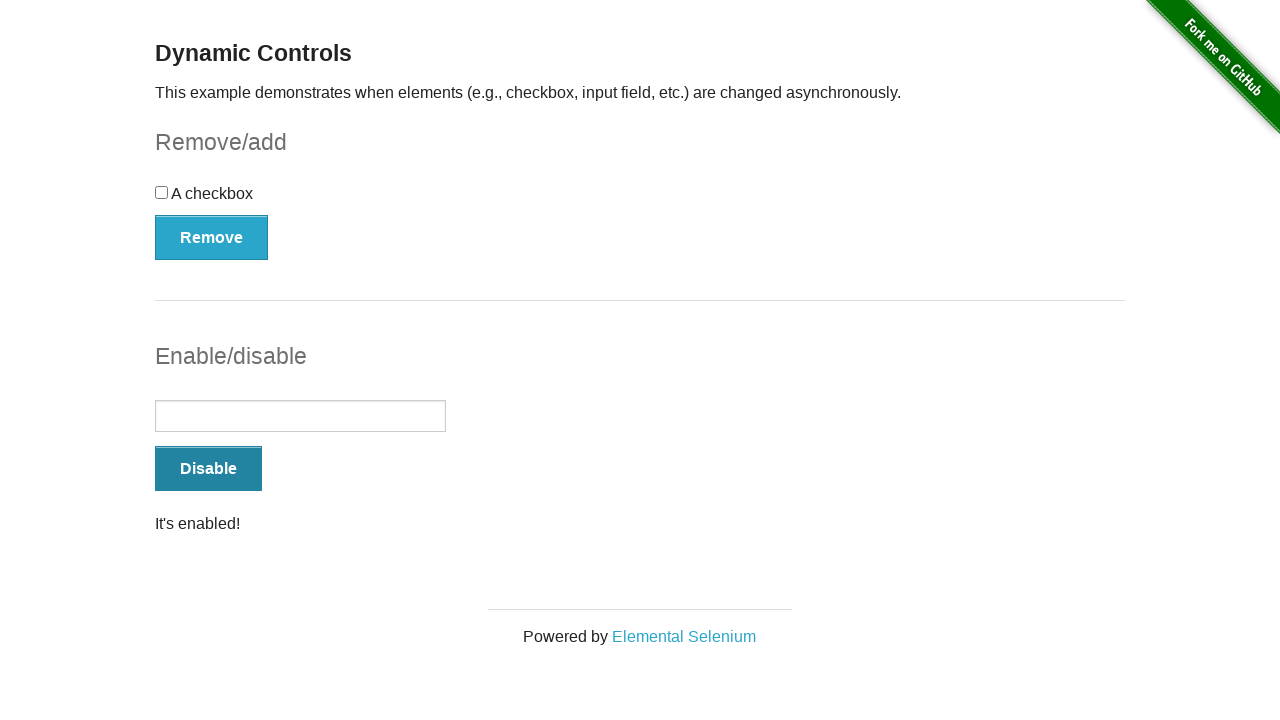

Located textbox element
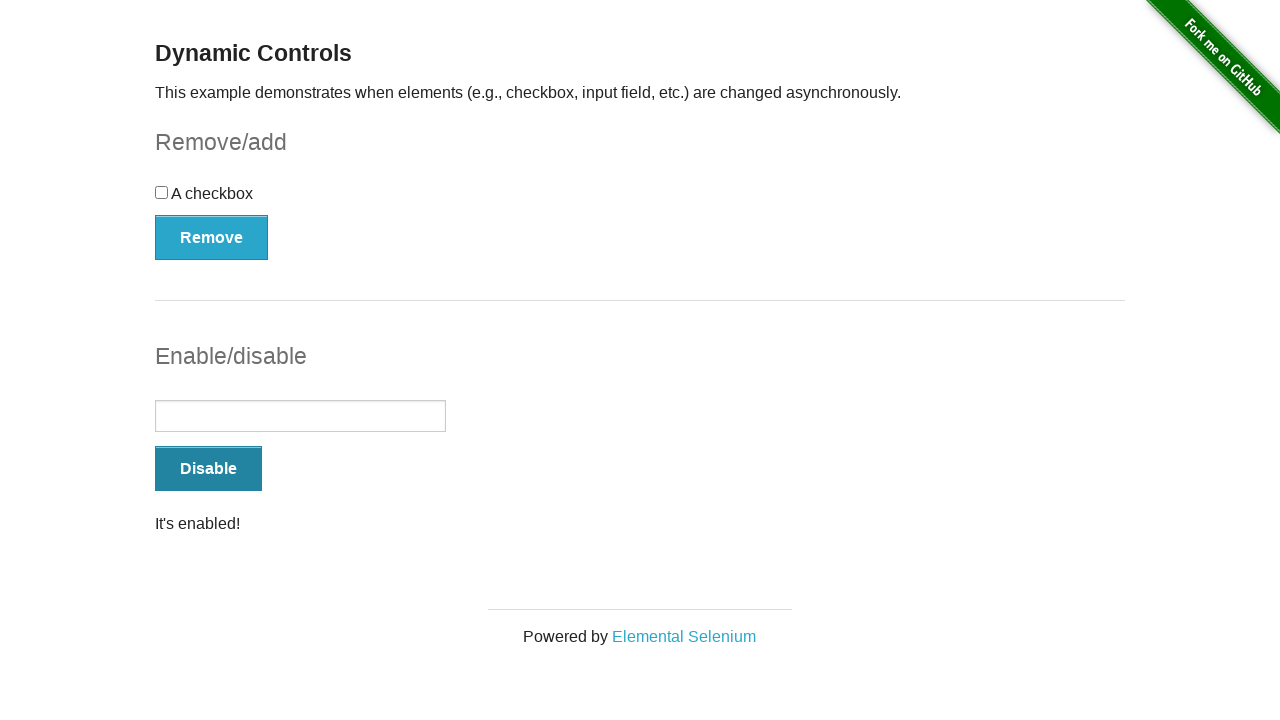

Verified textbox is enabled
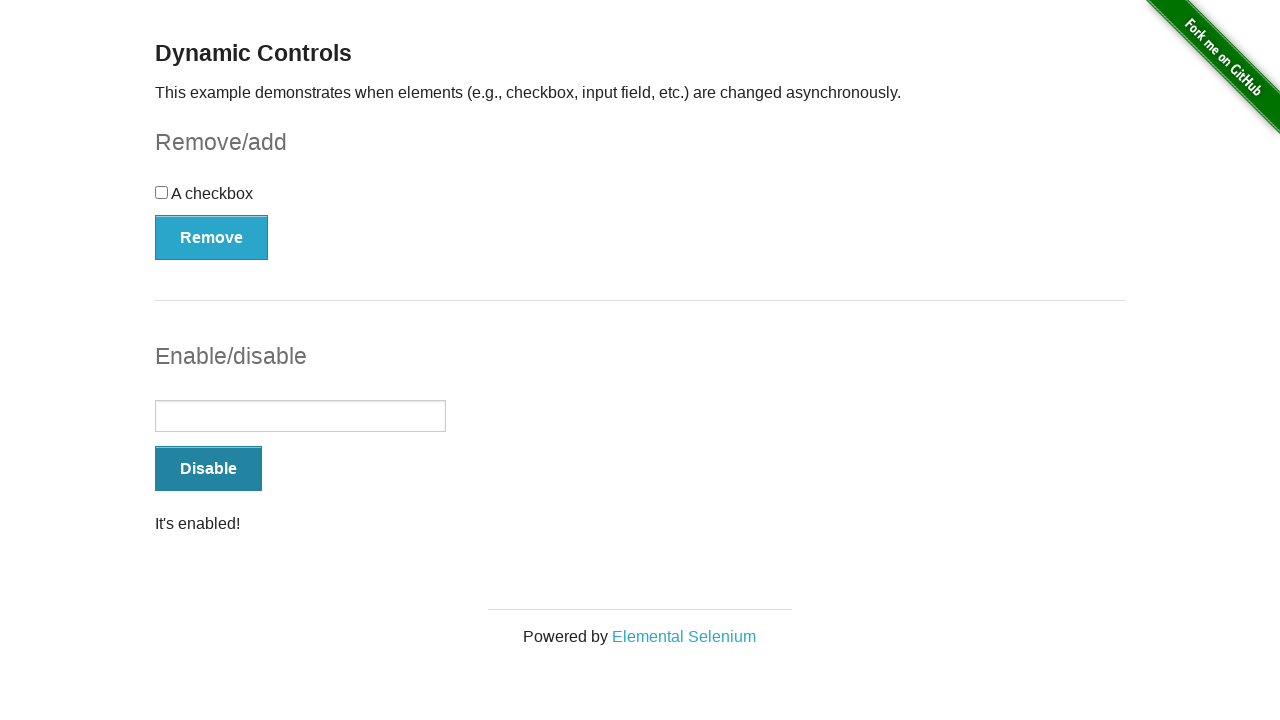

Clicked Disable button at (208, 469) on xpath=(//button[@type='button'])[2]
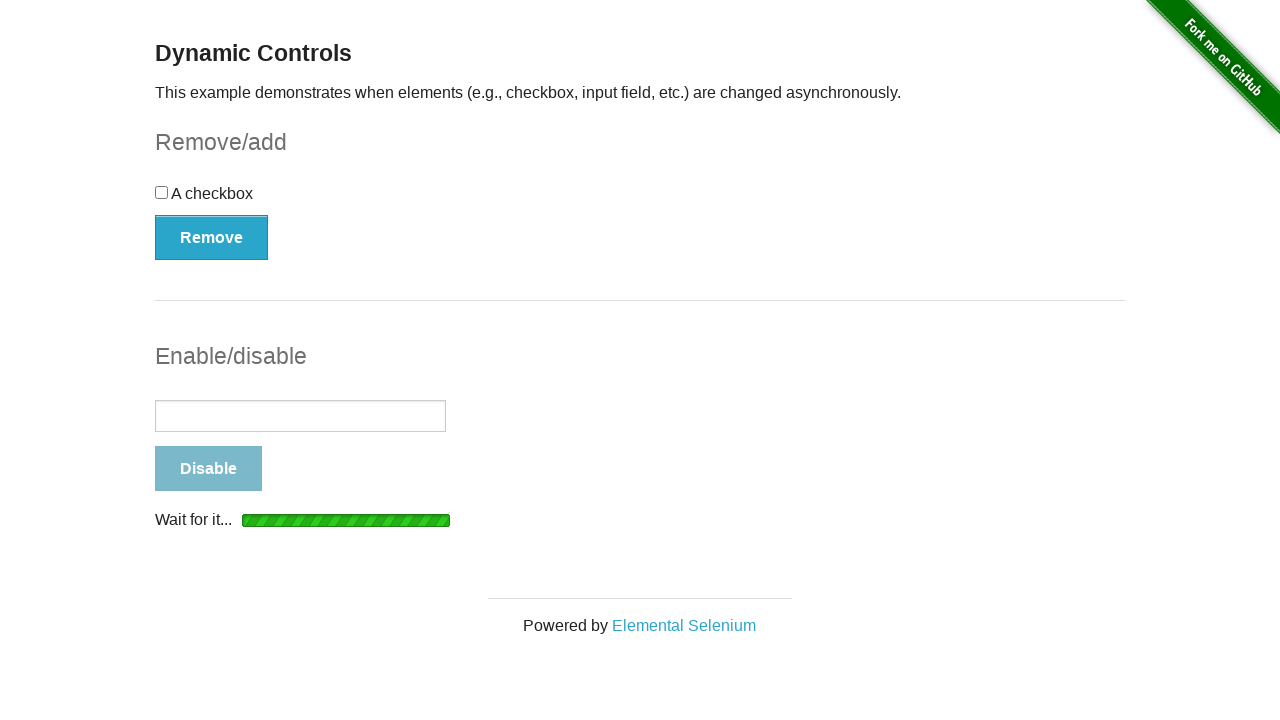

Waited for message element to appear
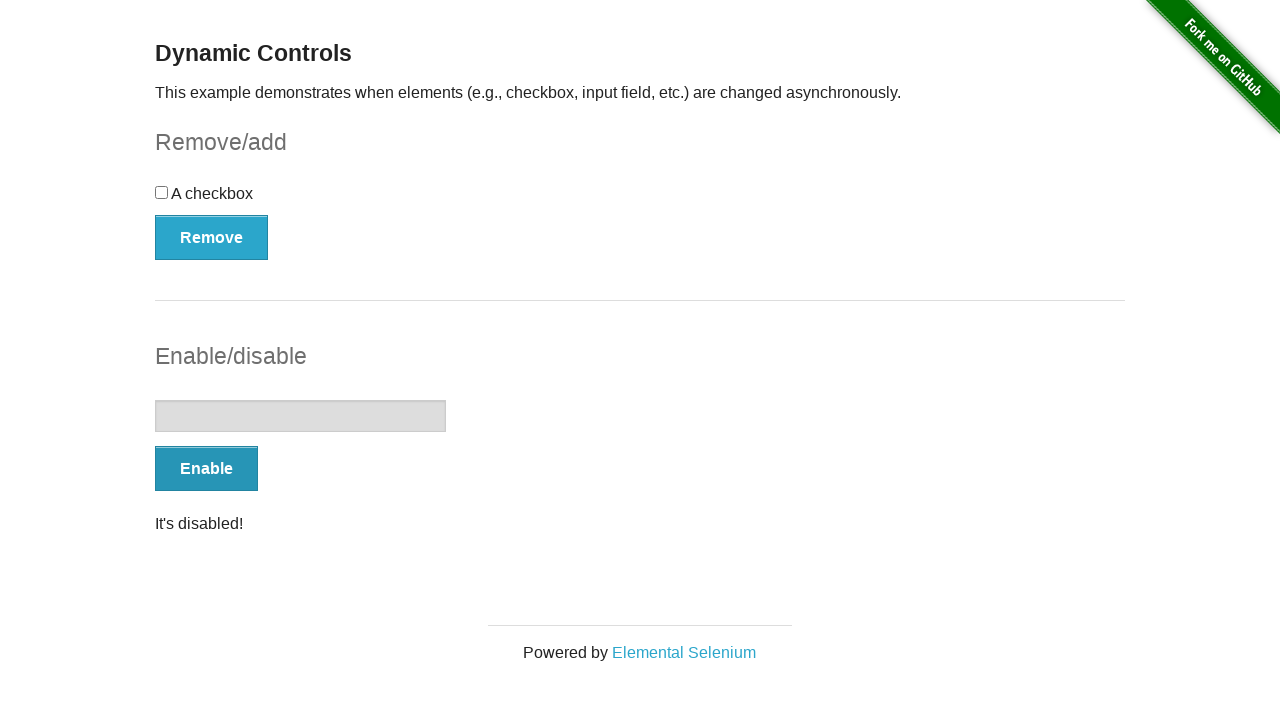

Verified 'It's disabled!' message is displayed
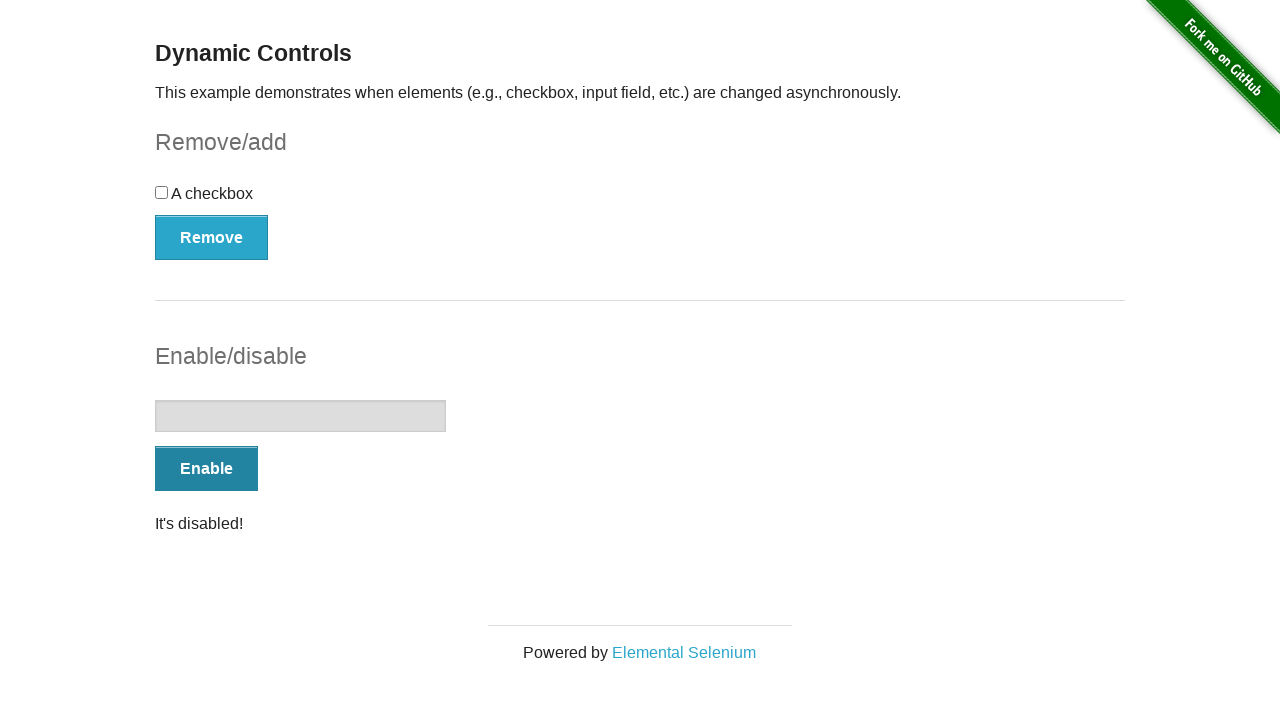

Verified textbox is disabled
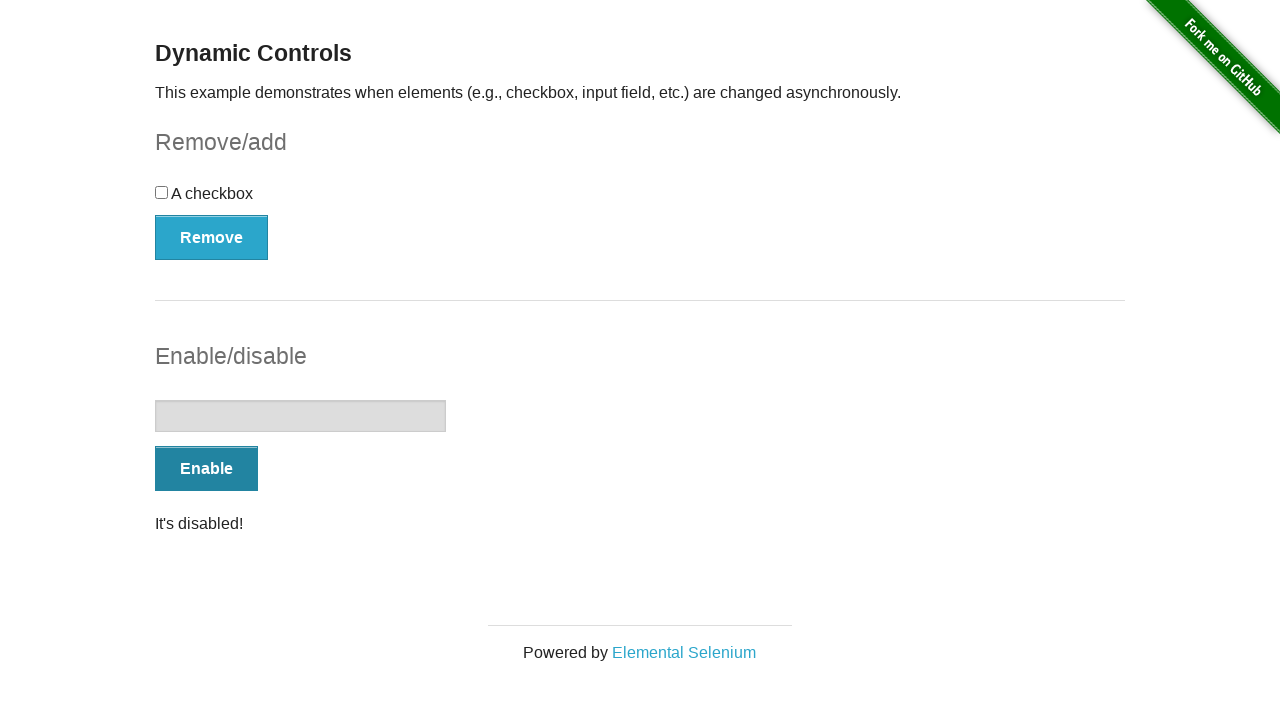

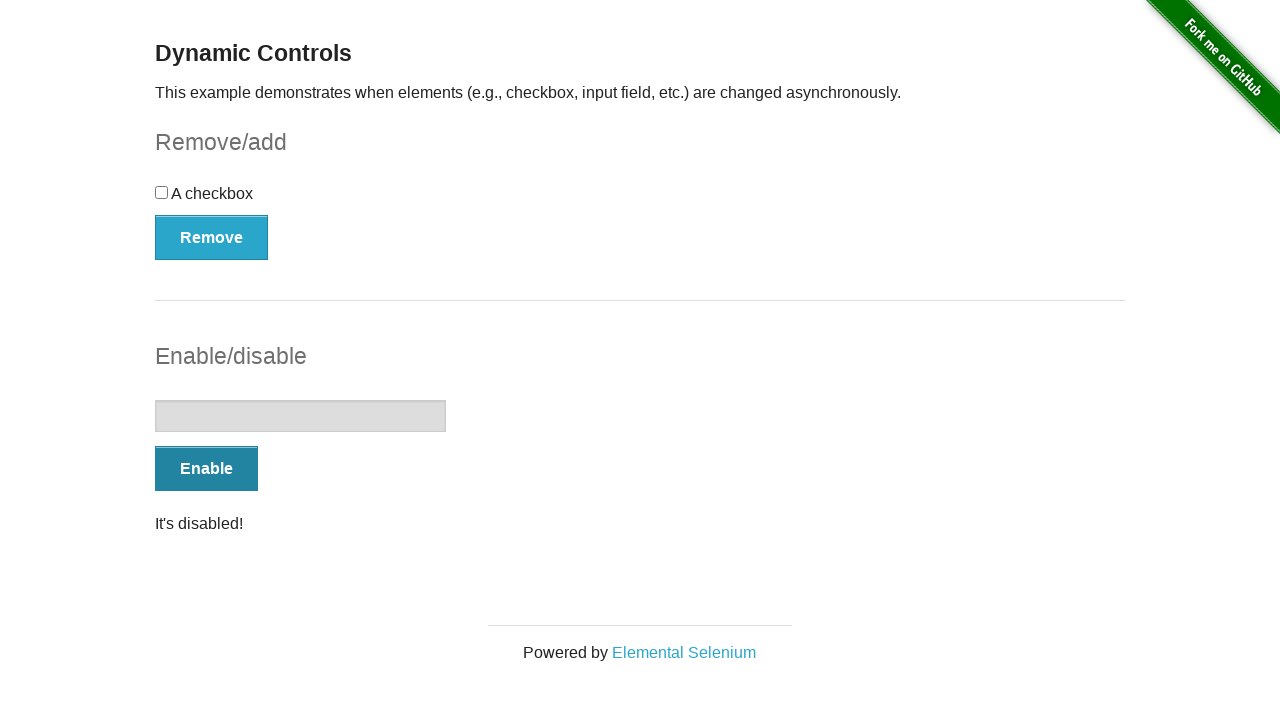